Tests dynamic dropdown functionality by selecting an origin city (Bangalore - BLR) and a destination city (Chennai - MAA) from cascading dropdown menus on a flight booking practice page.

Starting URL: https://rahulshettyacademy.com/dropdownsPractise/

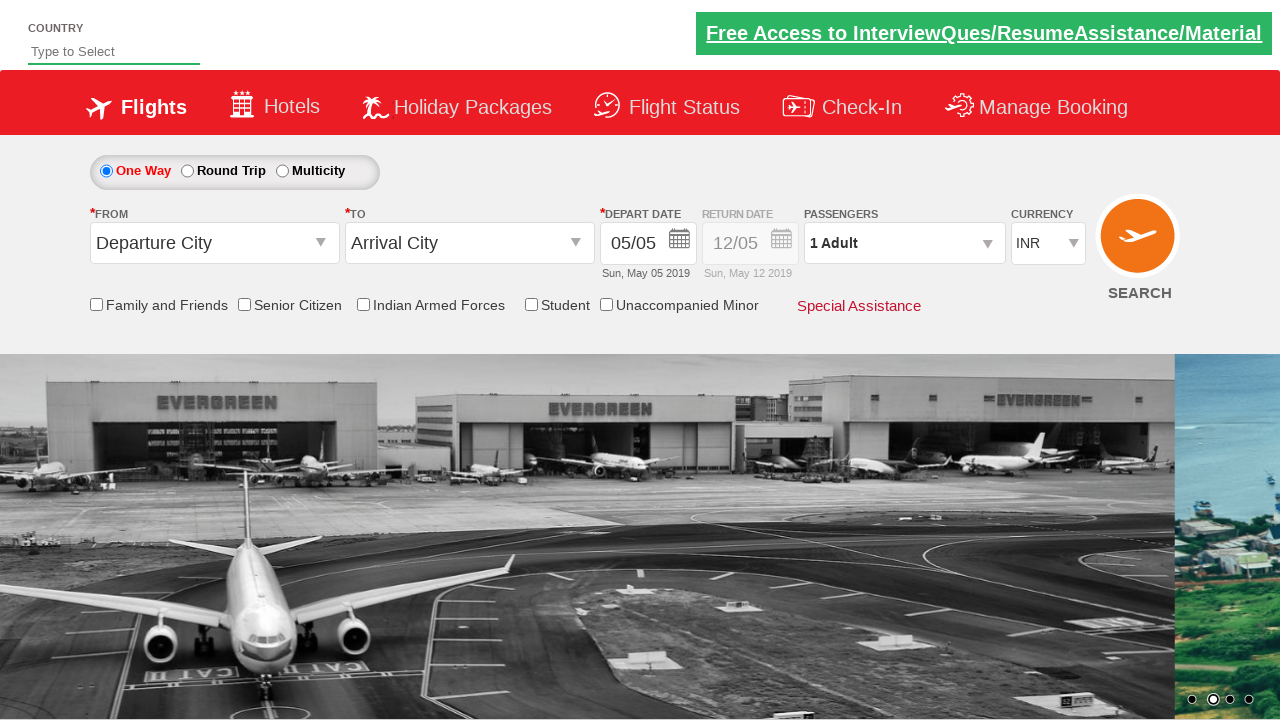

Clicked on origin station dropdown to open it at (214, 243) on input#ctl00_mainContent_ddl_originStation1_CTXT
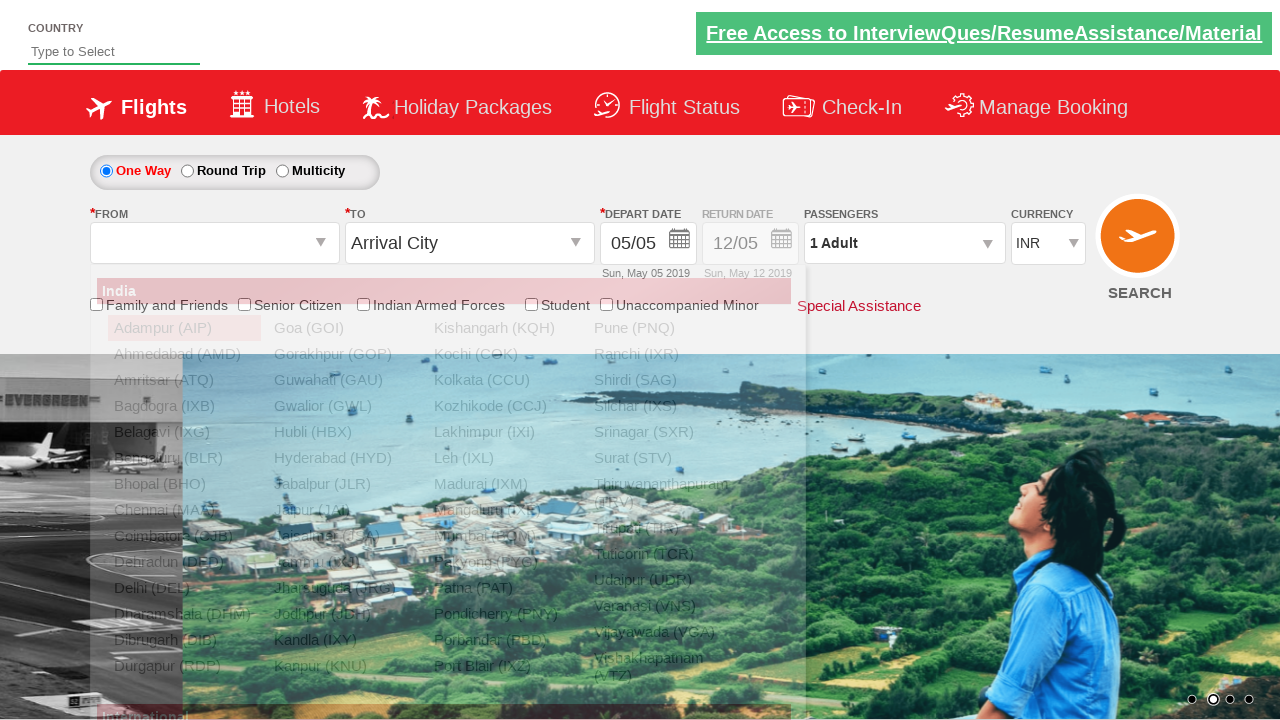

Waited for origin dropdown options to appear
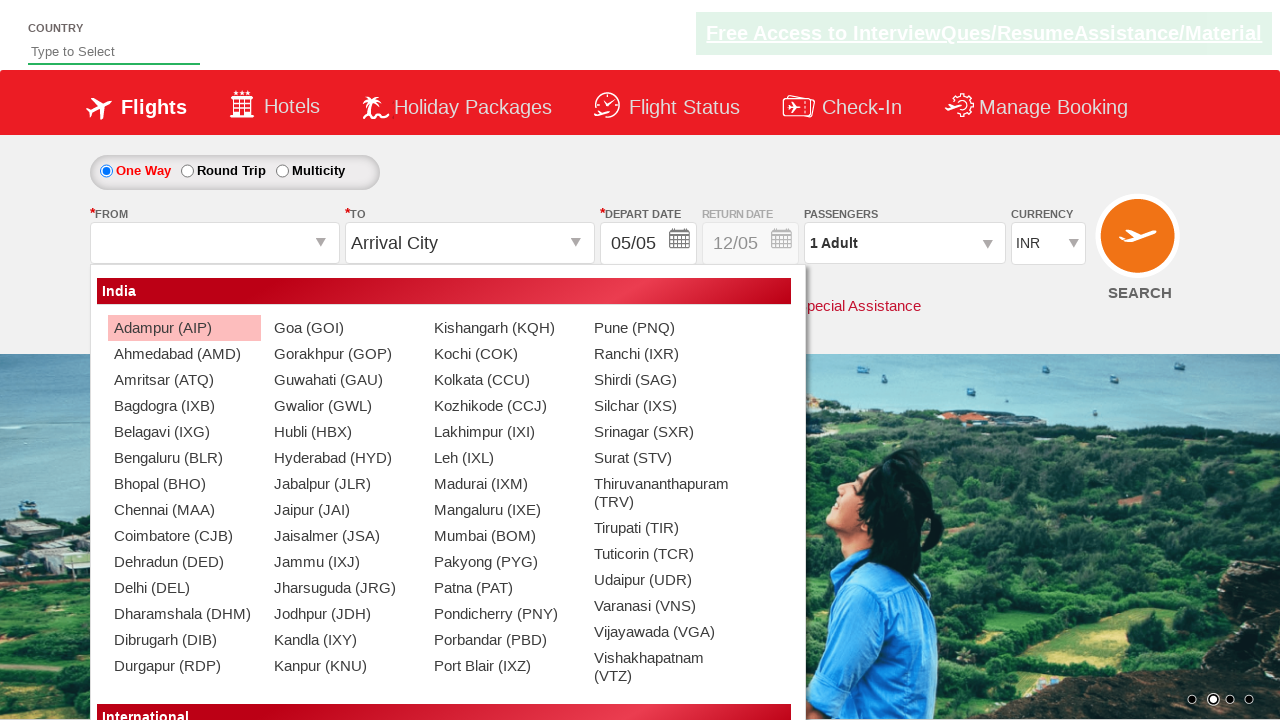

Selected Bangalore (BLR) as origin city at (184, 458) on a[value='BLR']
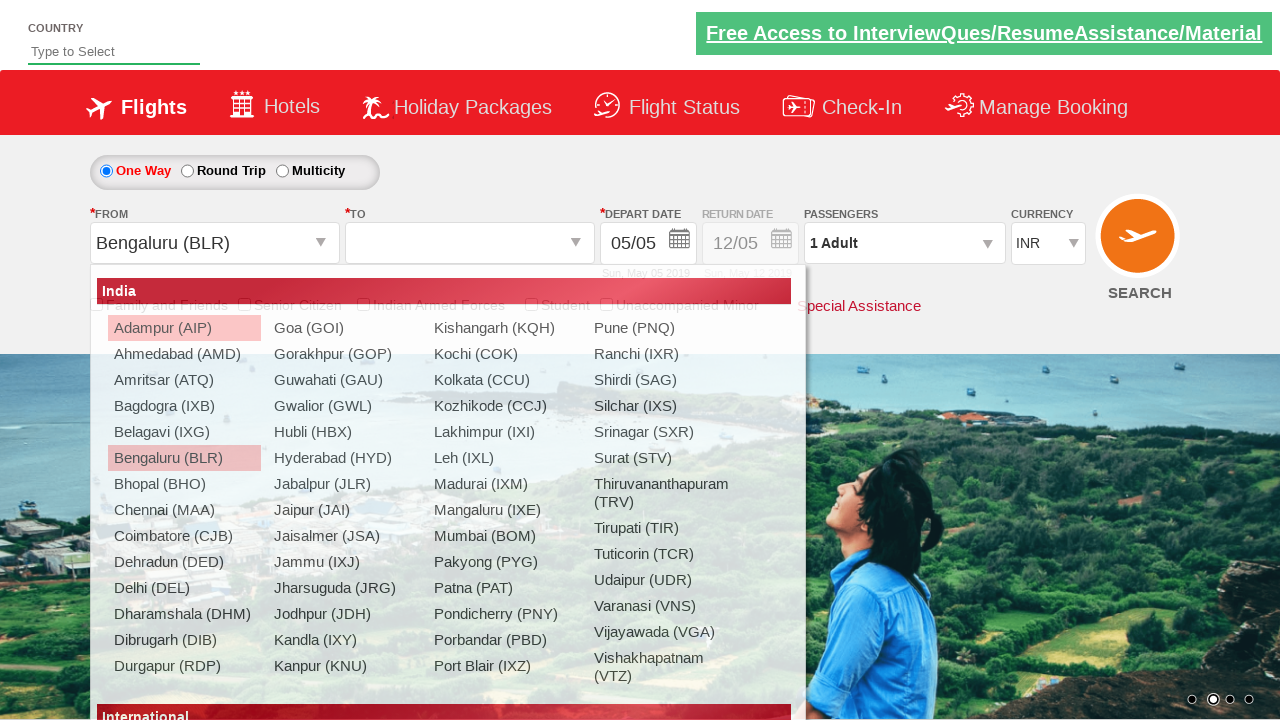

Waited for destination dropdown options to appear
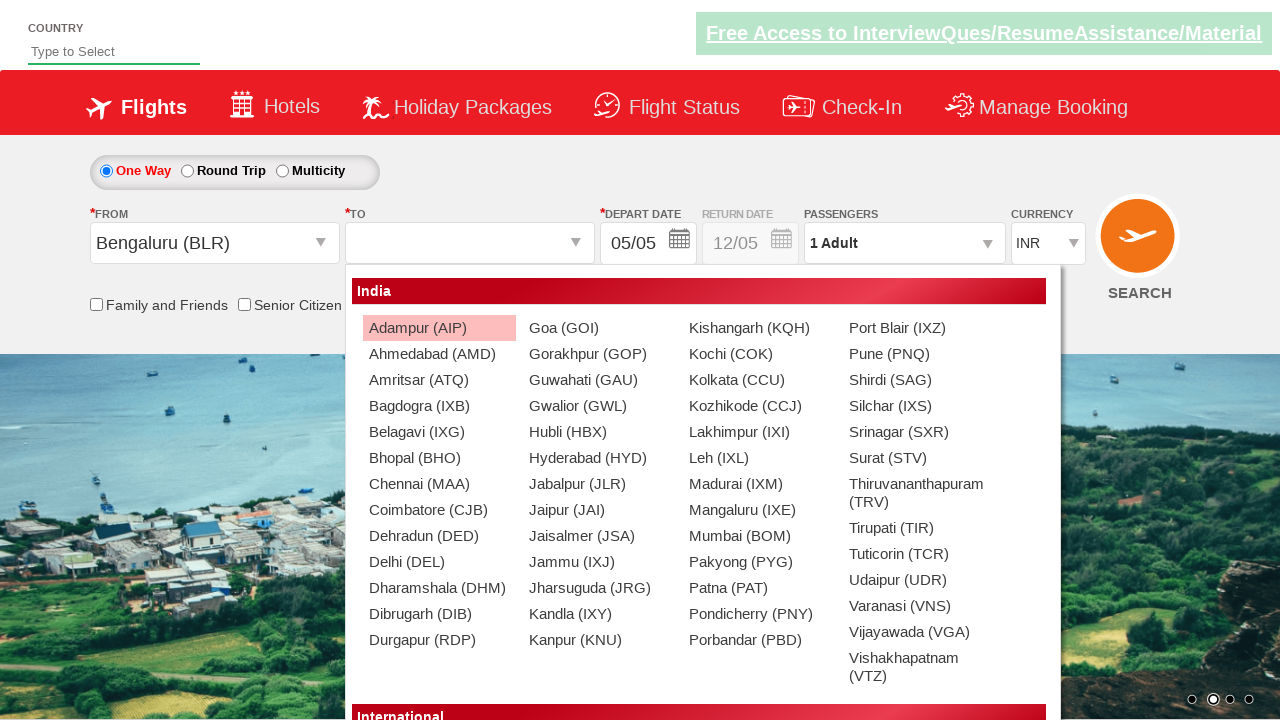

Selected Chennai (MAA) as destination city at (439, 484) on #glsctl00_mainContent_ddl_destinationStation1_CTNR a[value='MAA']
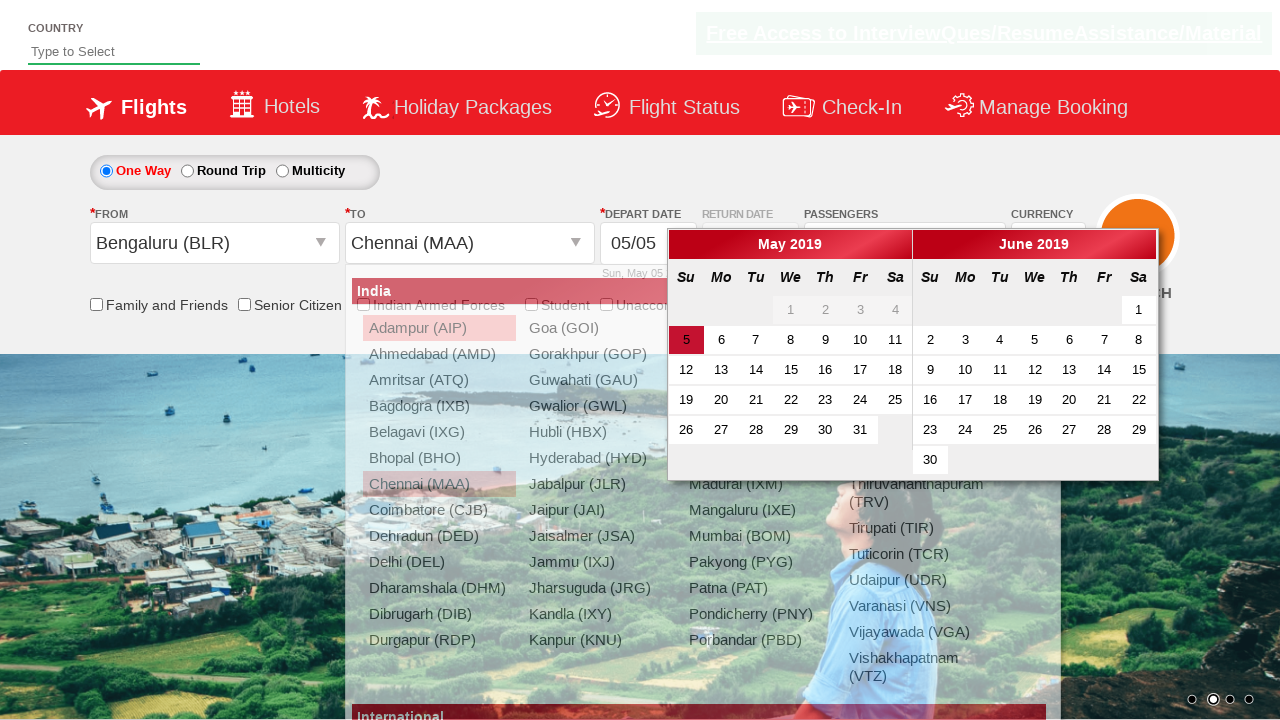

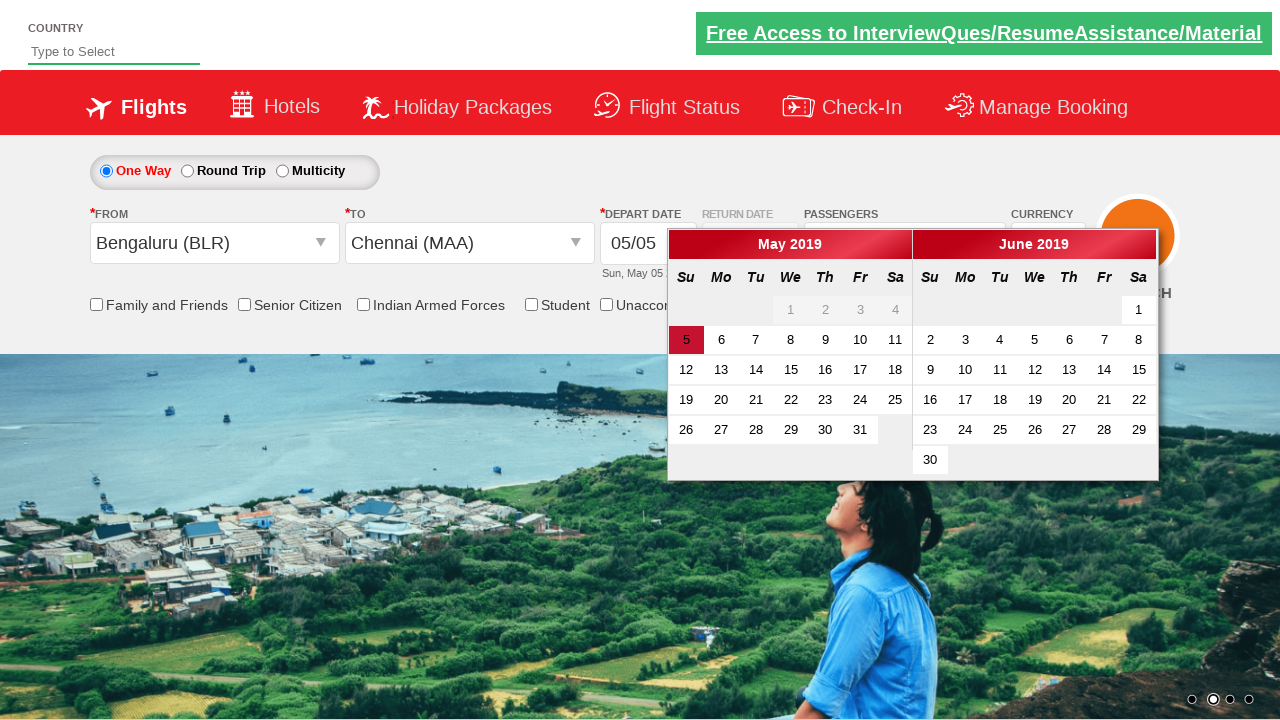